Tests dynamic loading by clicking start button and waiting 10 seconds (more than required) for the content to load

Starting URL: https://automationfc.github.io/dynamic-loading/

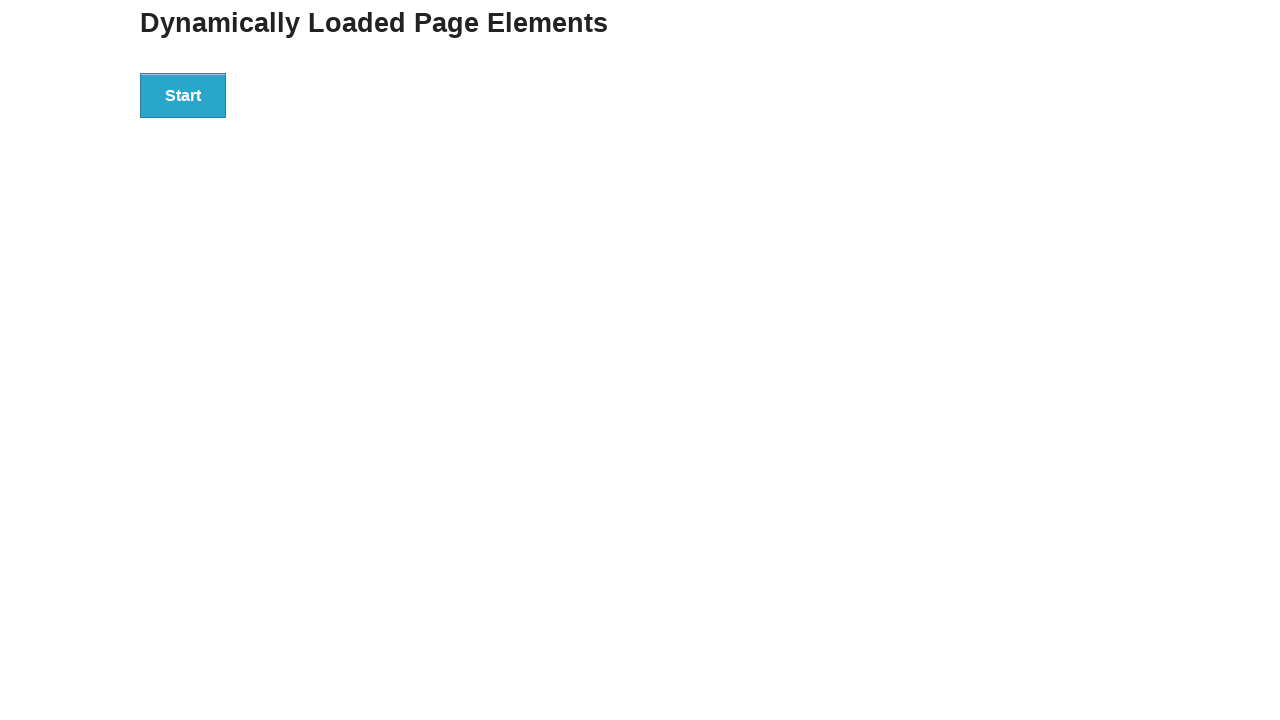

Clicked start button to trigger dynamic loading at (183, 95) on div#start>button
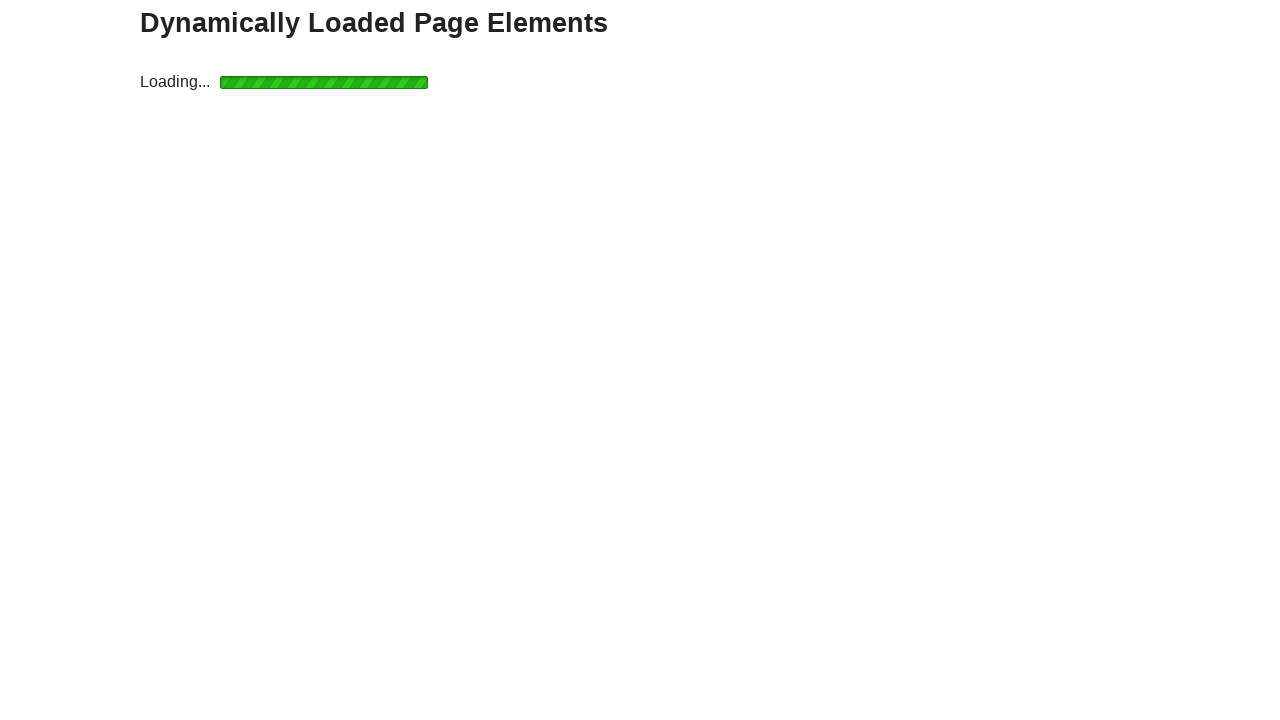

Waited 10 seconds for dynamic content to load (exceeds 5 second requirement)
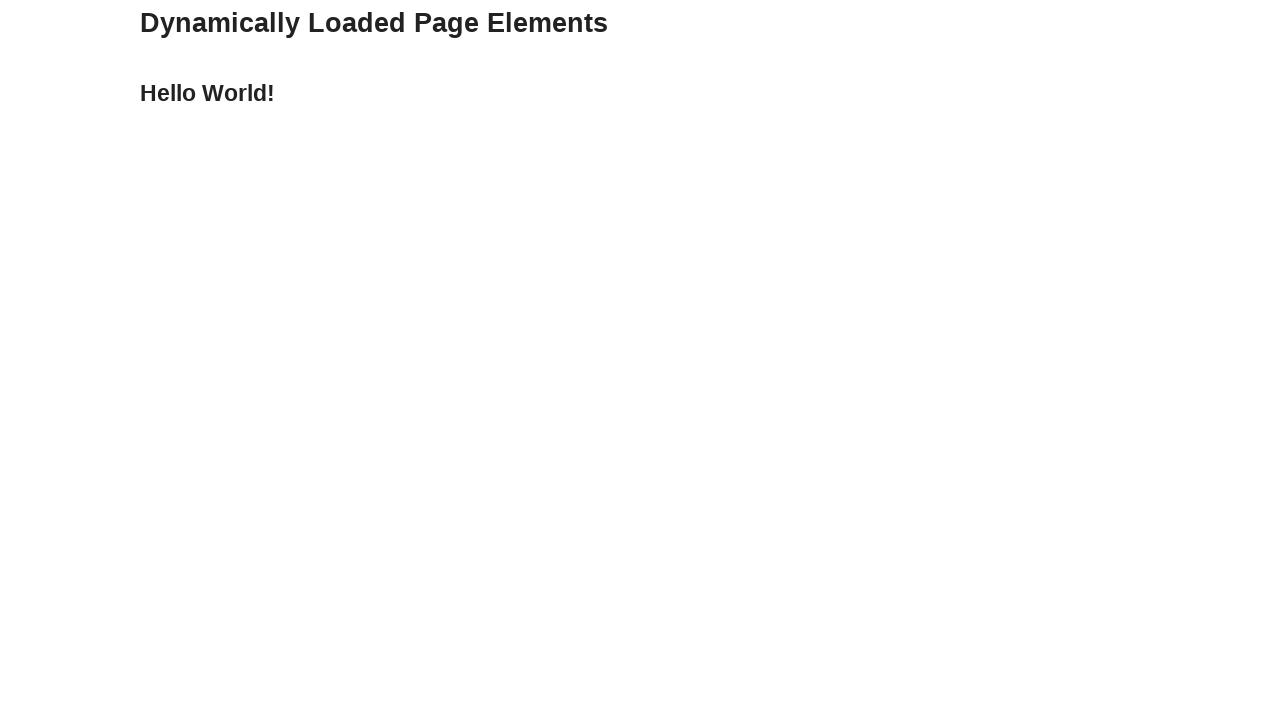

Verified 'Hello World!' text appeared after dynamic loading
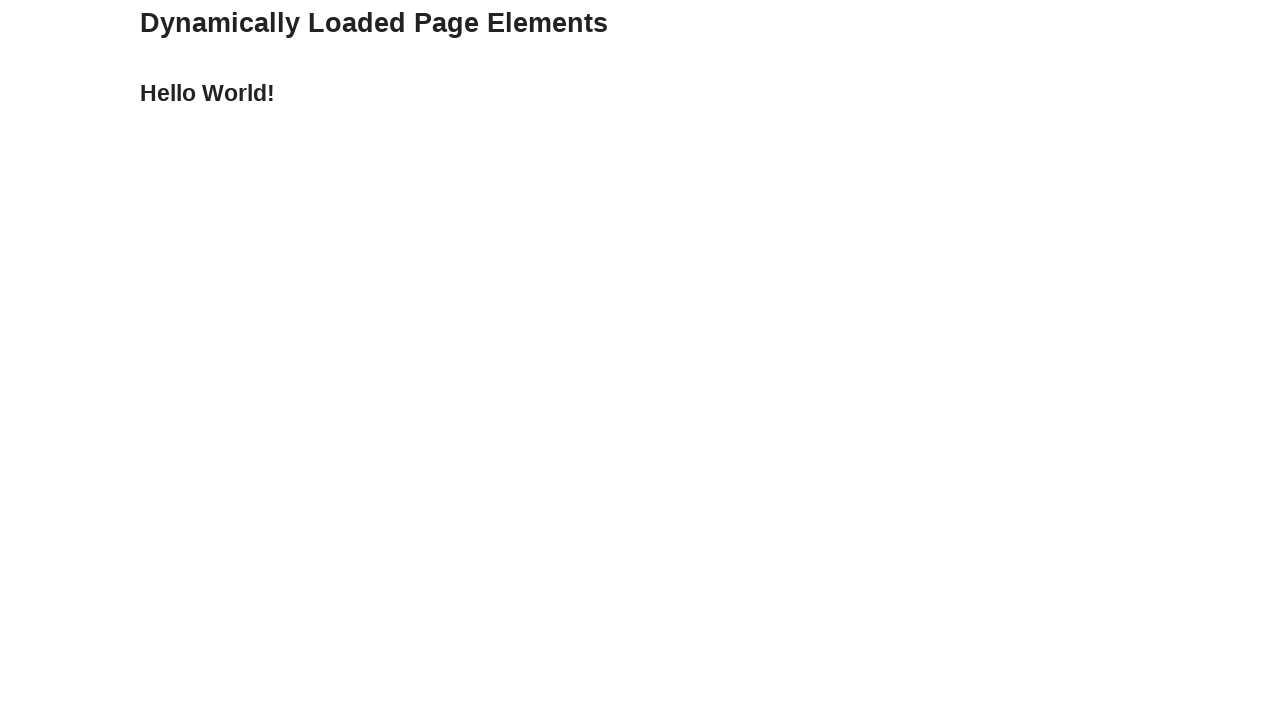

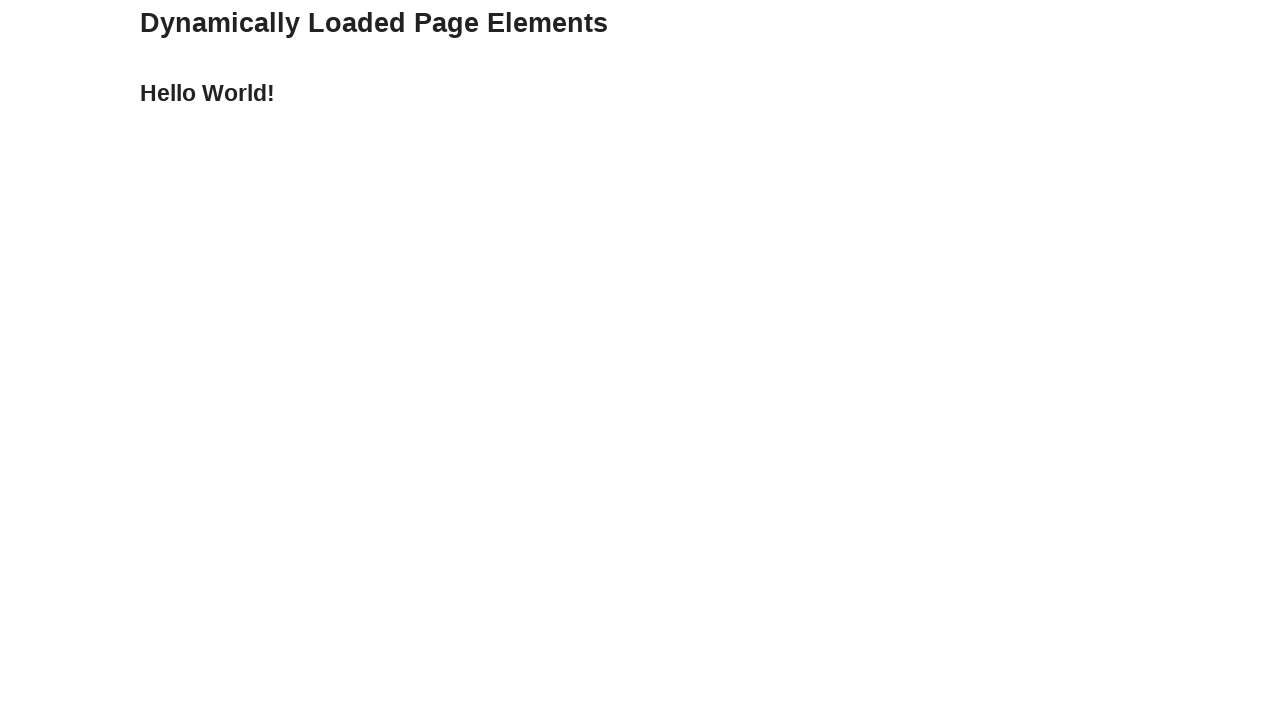